Tests JavaScript alert, confirm, and prompt popup handling by triggering different alert types and interacting with them

Starting URL: https://the-internet.herokuapp.com/javascript_alerts

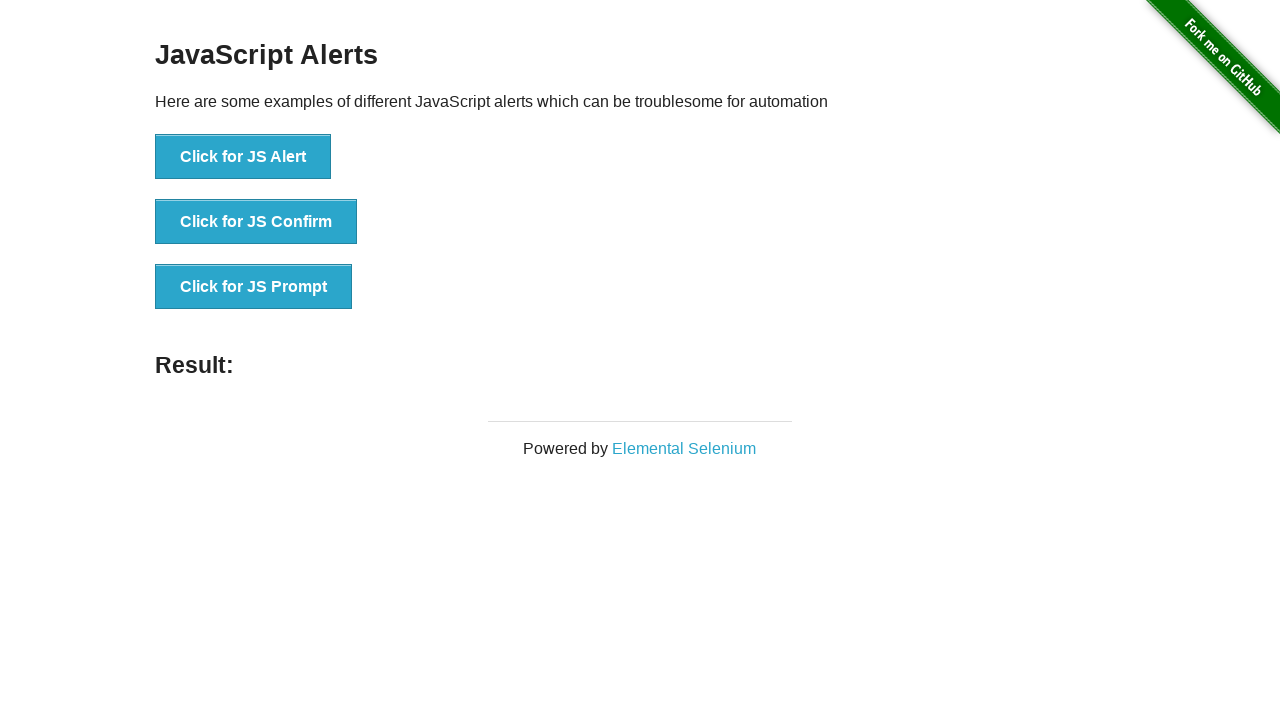

Clicked button to trigger JavaScript alert at (243, 157) on xpath=//button[@onclick='jsAlert()']
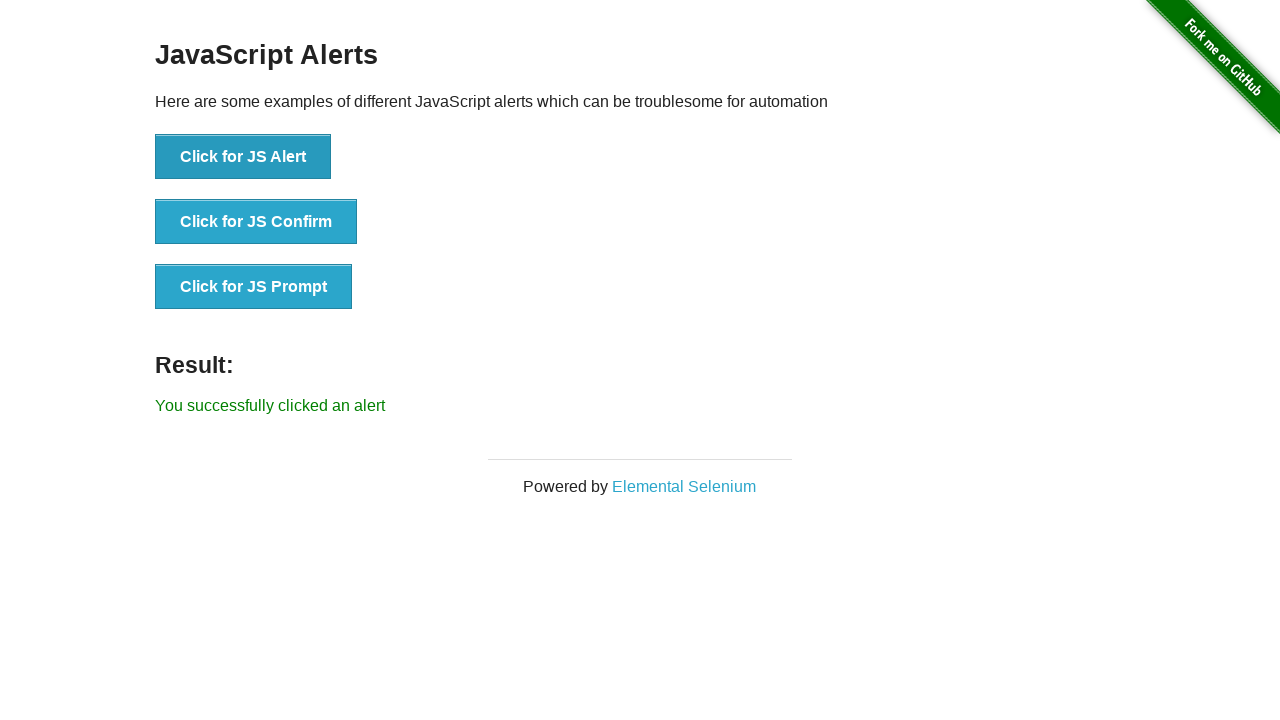

Set up dialog handler to accept alert
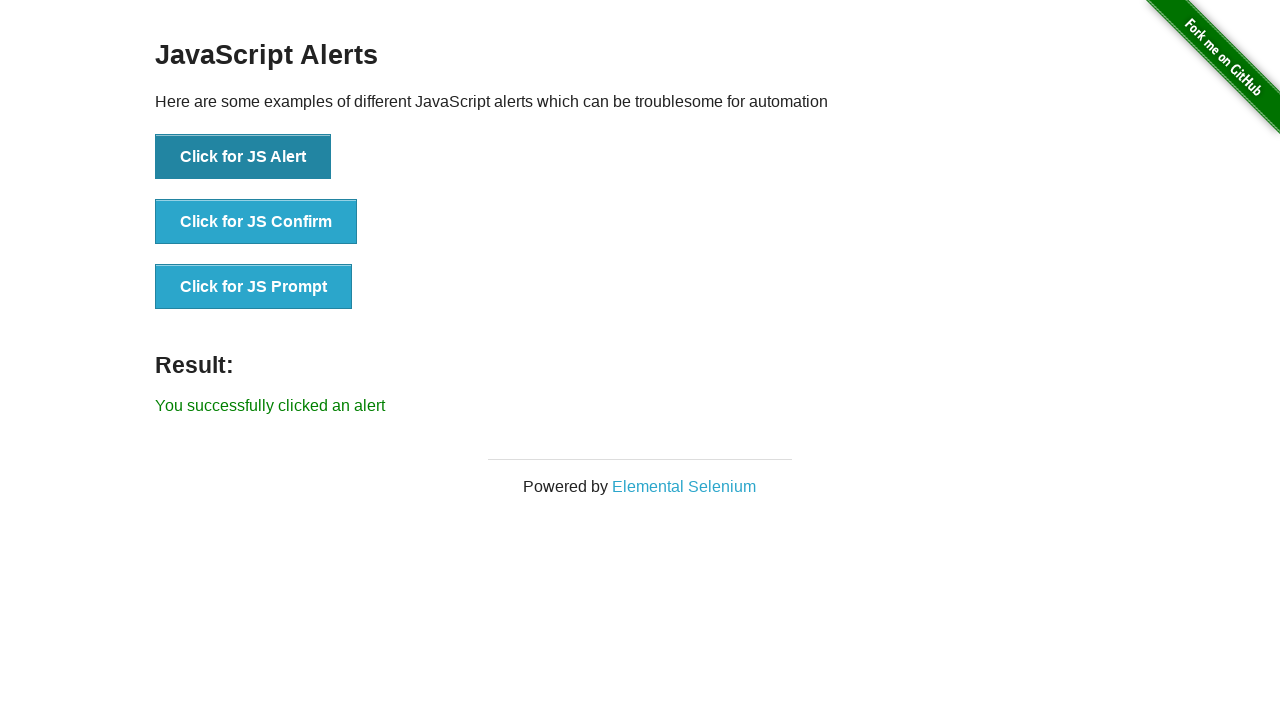

Clicked button to trigger JavaScript confirm dialog at (256, 222) on xpath=//button[@onclick='jsConfirm()']
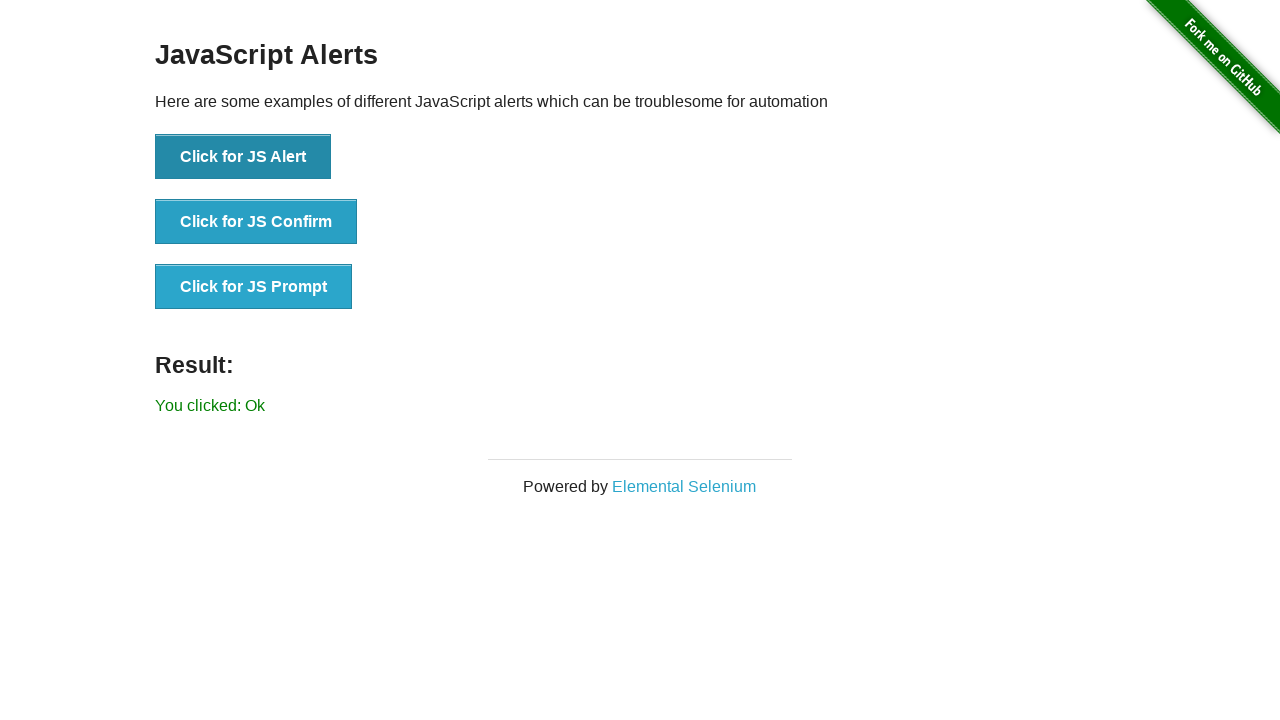

Set up dialog handler to dismiss confirm dialog
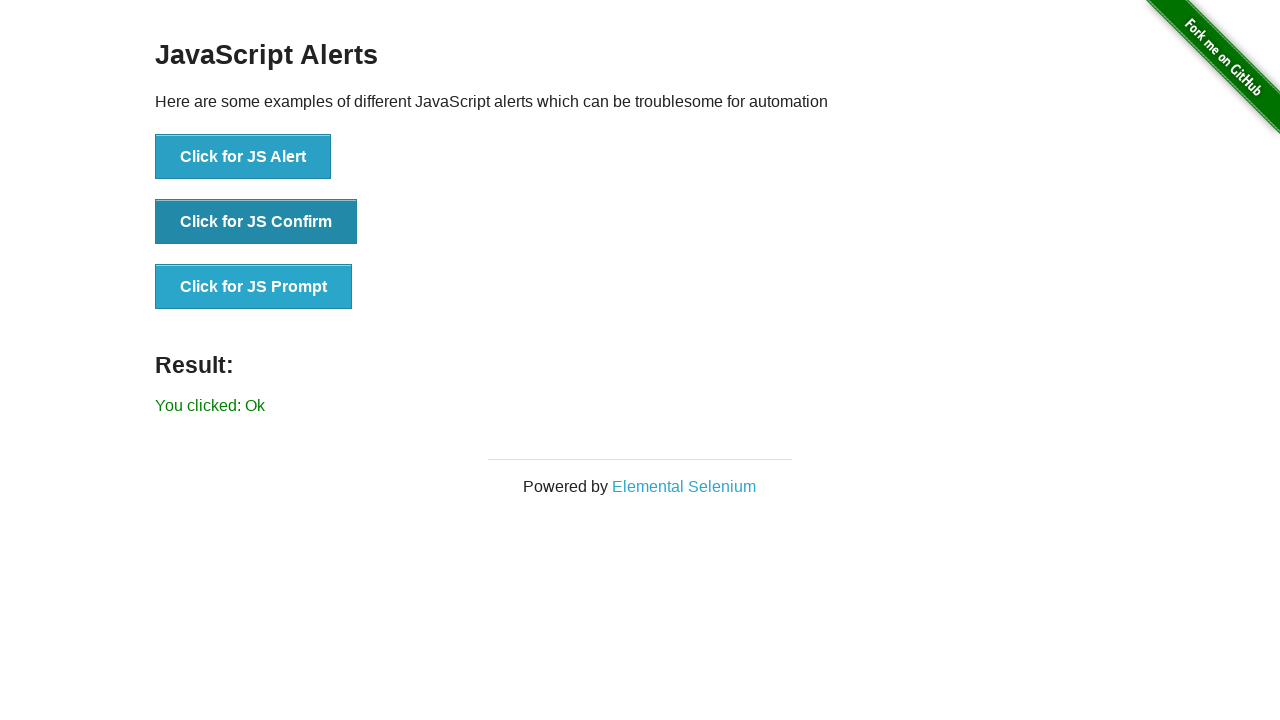

Clicked button to trigger JavaScript prompt at (254, 287) on xpath=//button[@onclick='jsPrompt()']
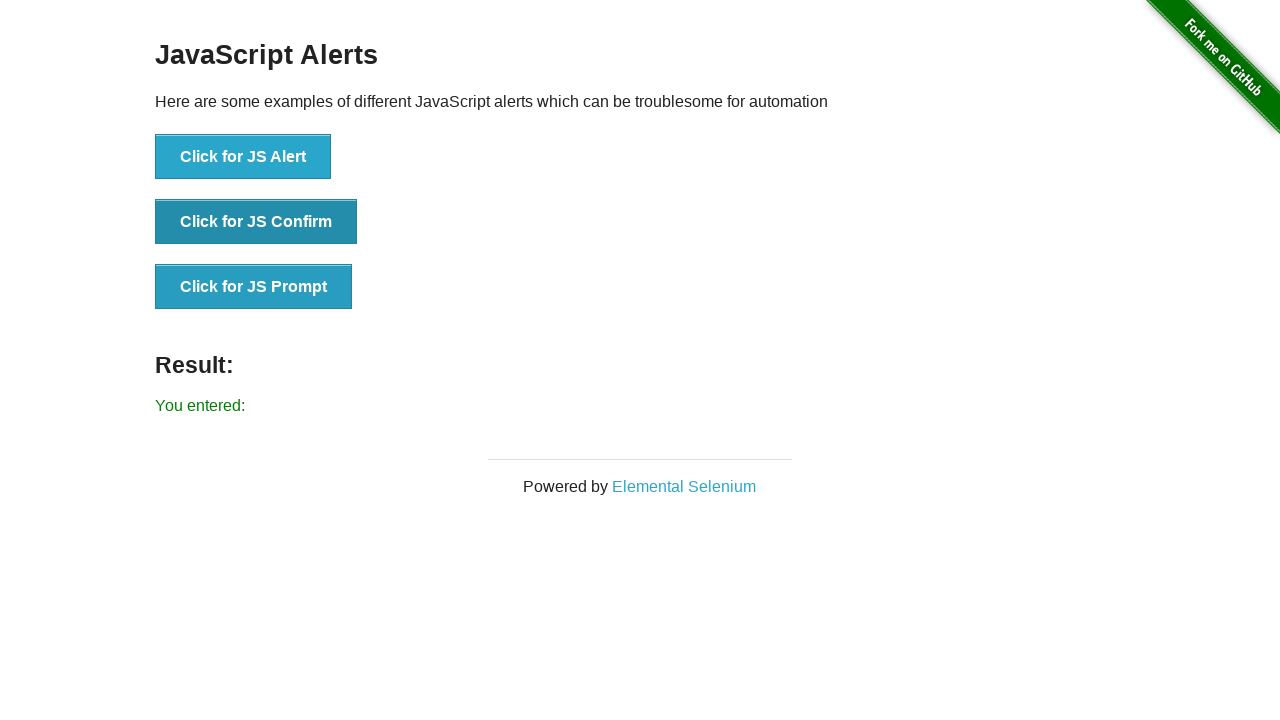

Set up dialog handler to accept prompt with text 'sarvesh naik'
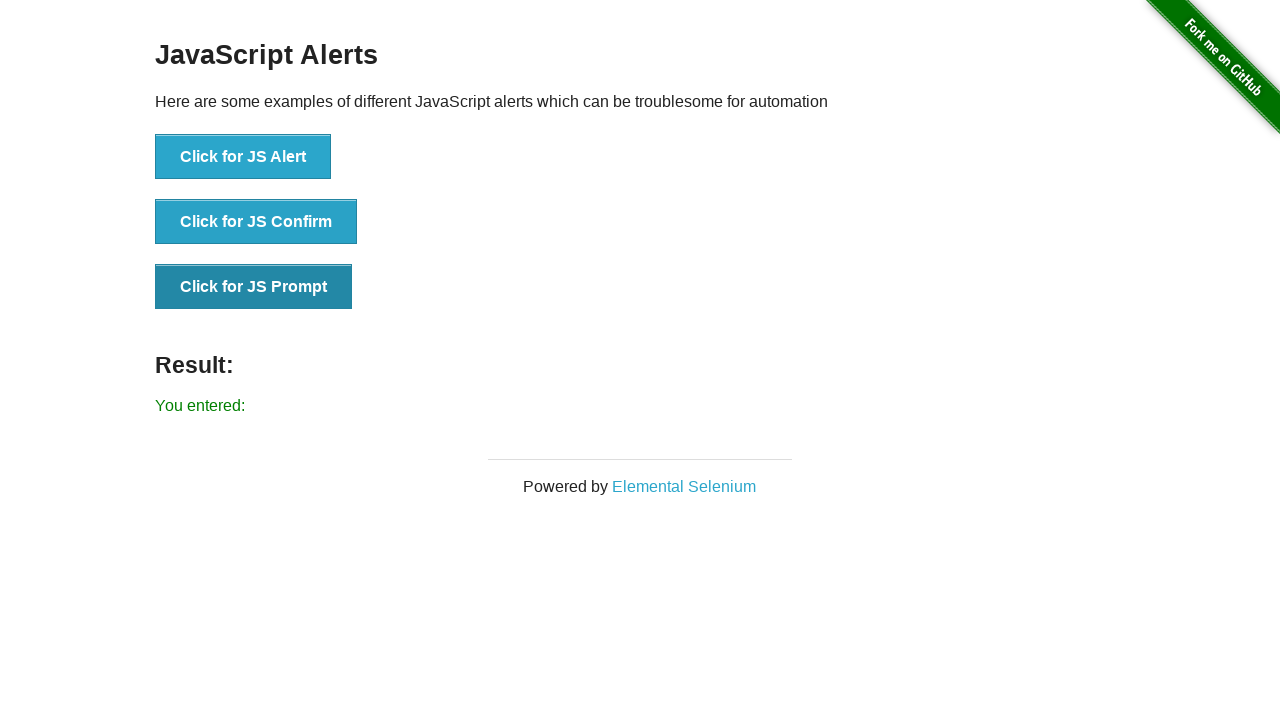

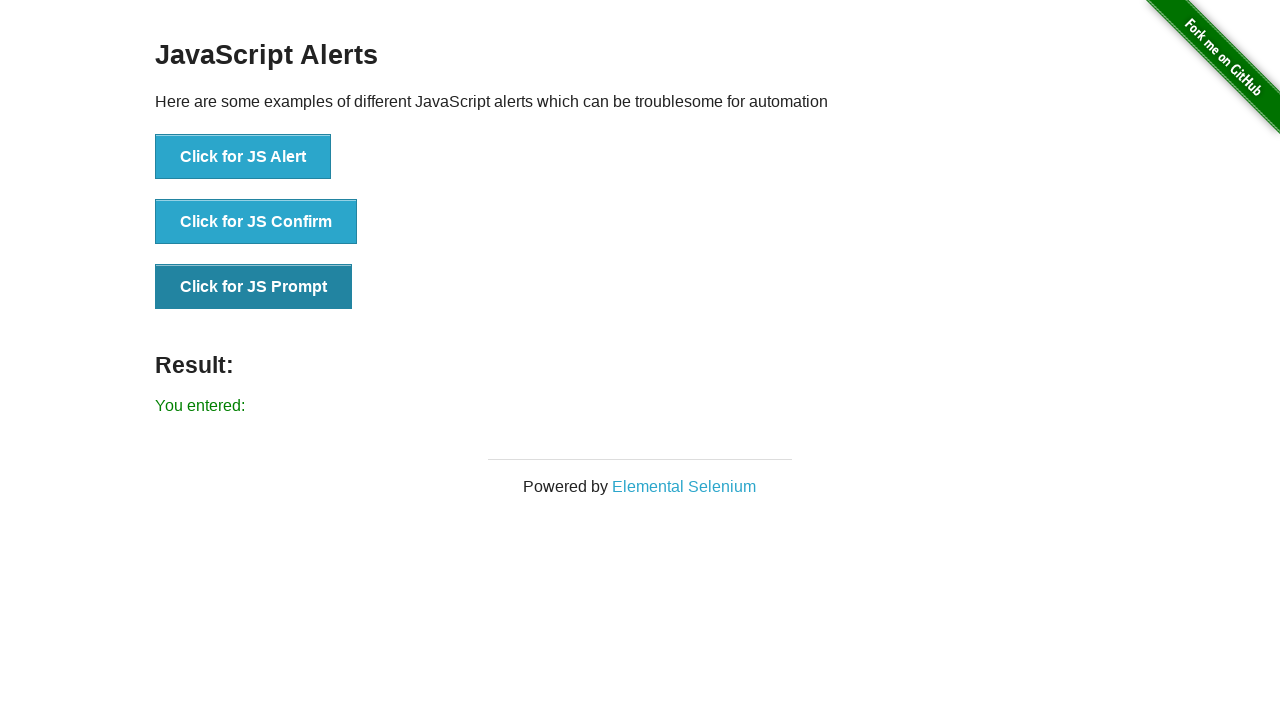